Tests the Green Mountain Power website by checking if a navigation button is enabled, clicking it, and then clicking the "Forgot Password?" link to verify navigation functionality.

Starting URL: https://greenmountainpower.com/

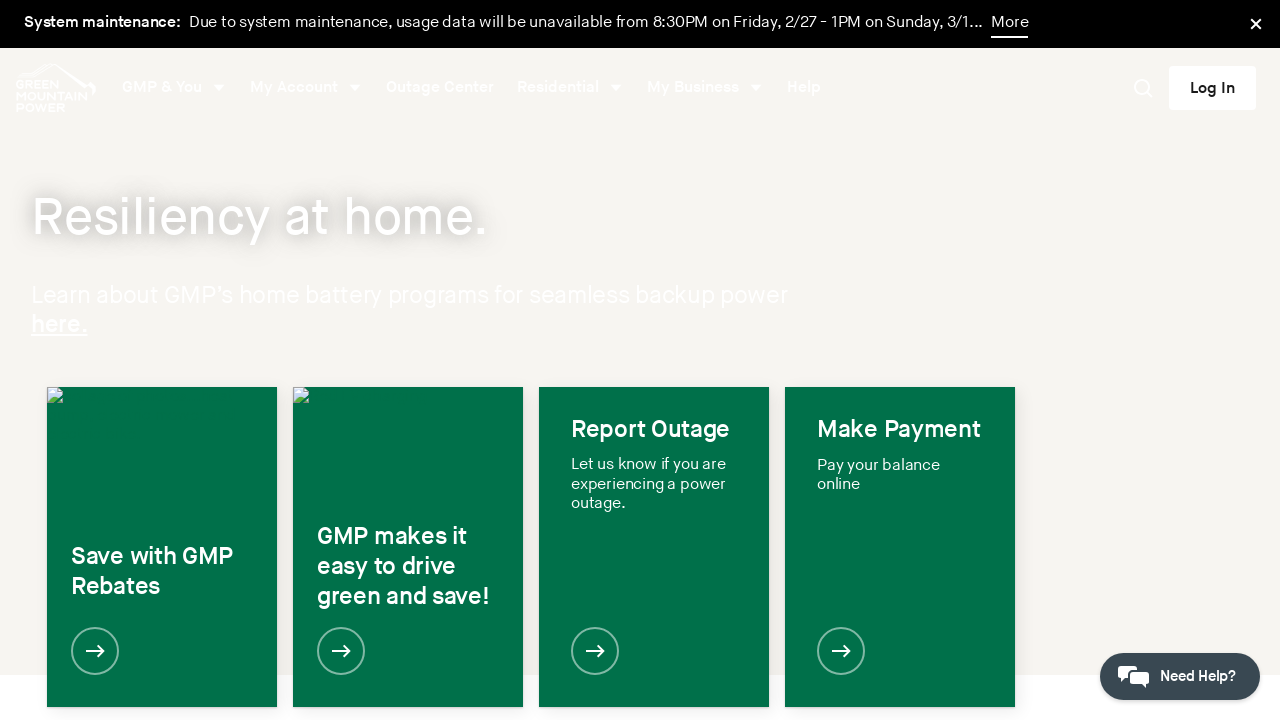

Waited 3 seconds for page to load
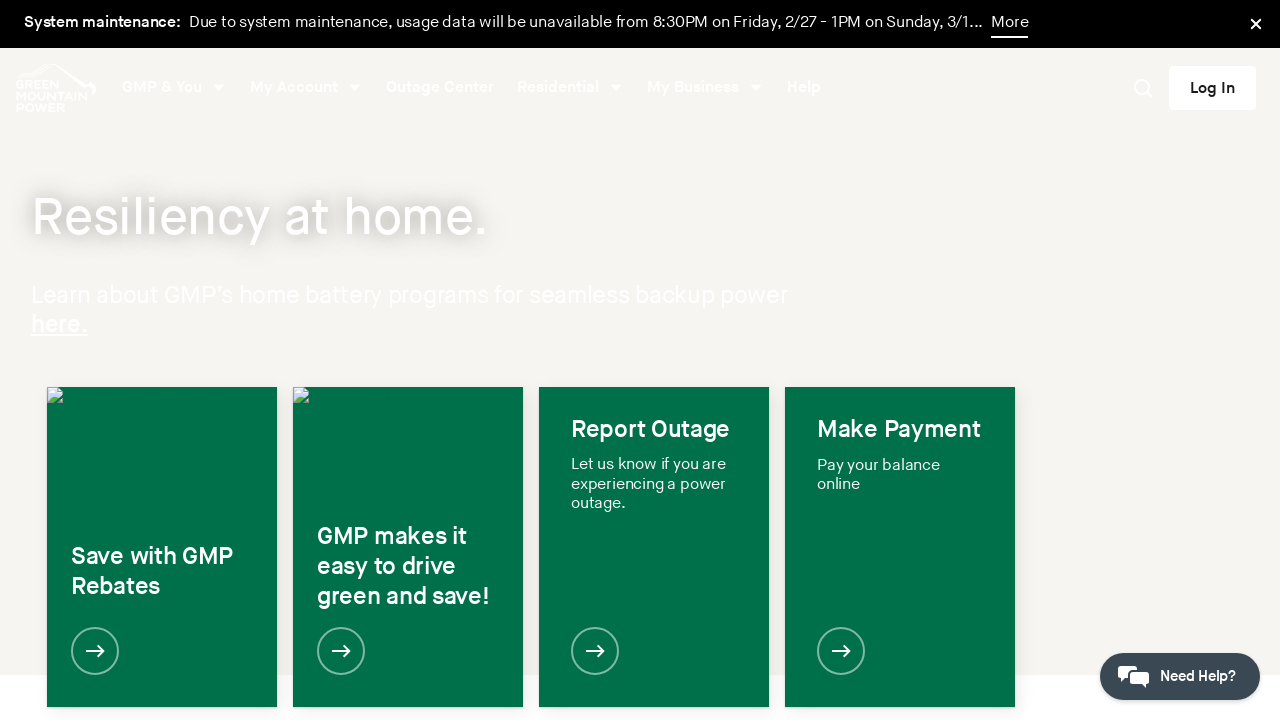

Located navigation button element
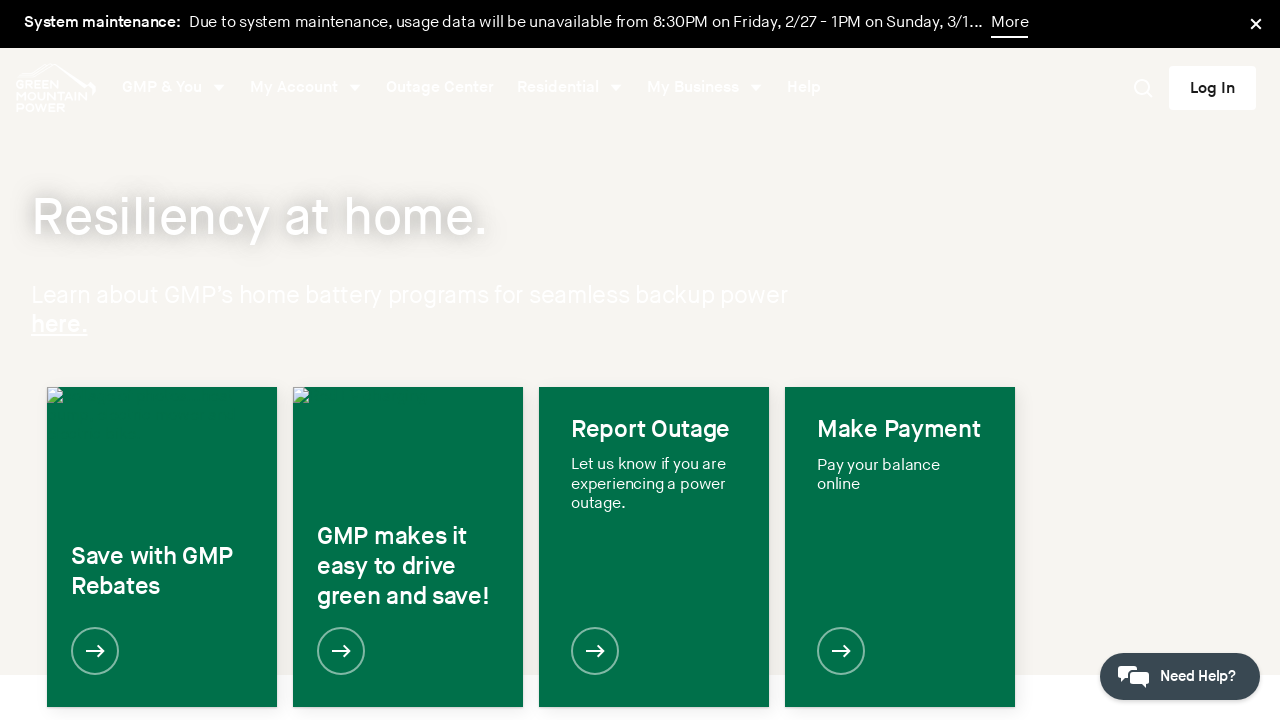

Navigation button is enabled
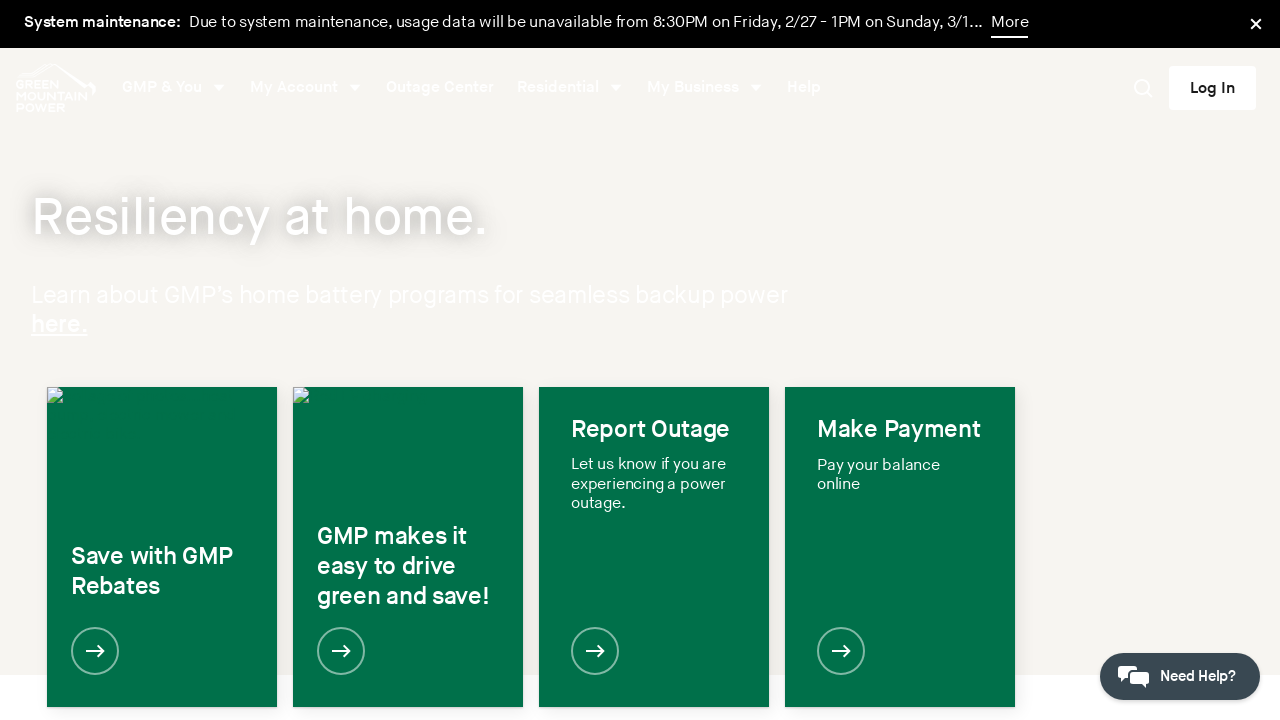

Waited 2 seconds before clicking button
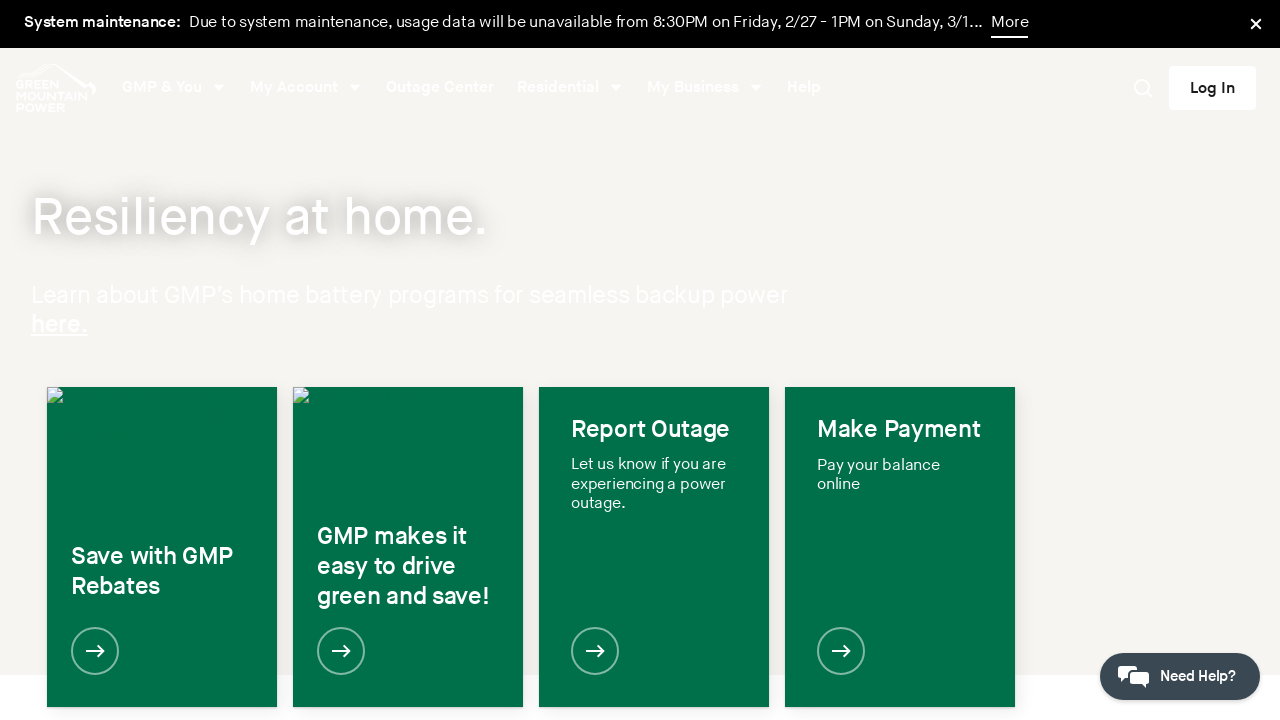

Clicked the navigation button at (1213, 88) on xpath=//*[@id='site-navigation']/div[2]/div/div/button
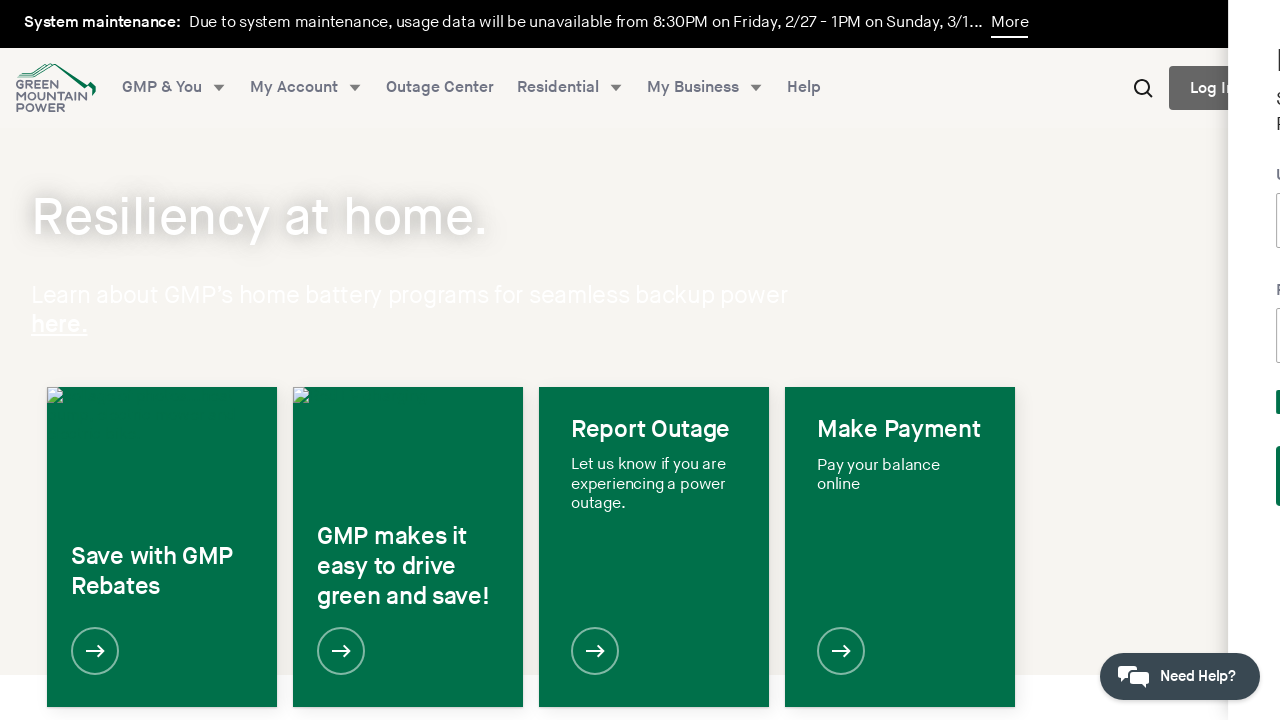

Waited 3 seconds for navigation menu to appear
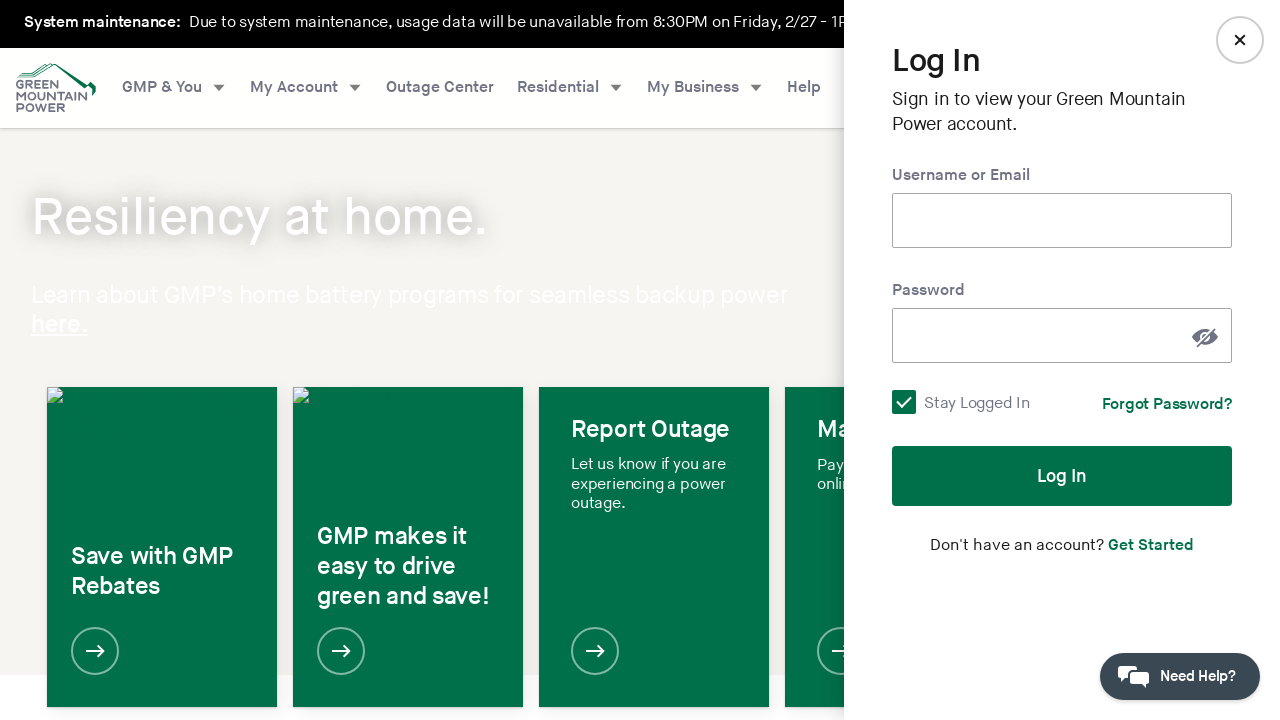

Clicked the 'Forgot Password?' link at (1167, 404) on text=Forgot Password?
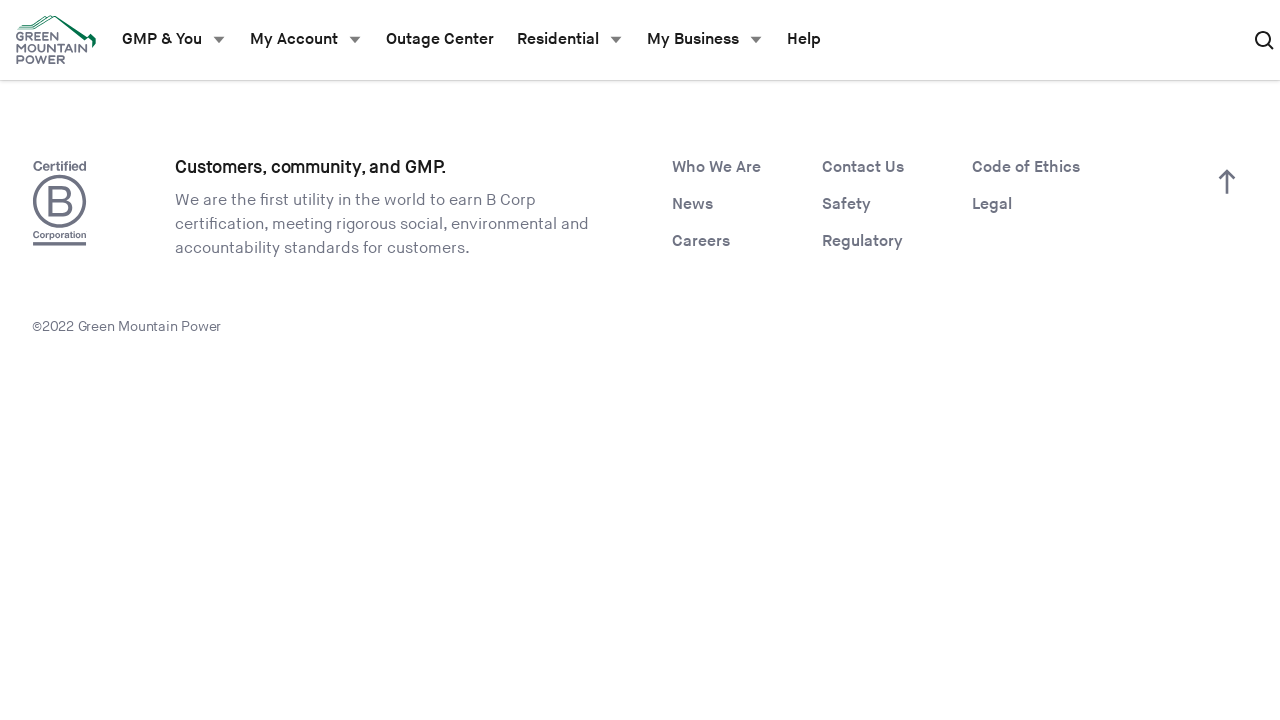

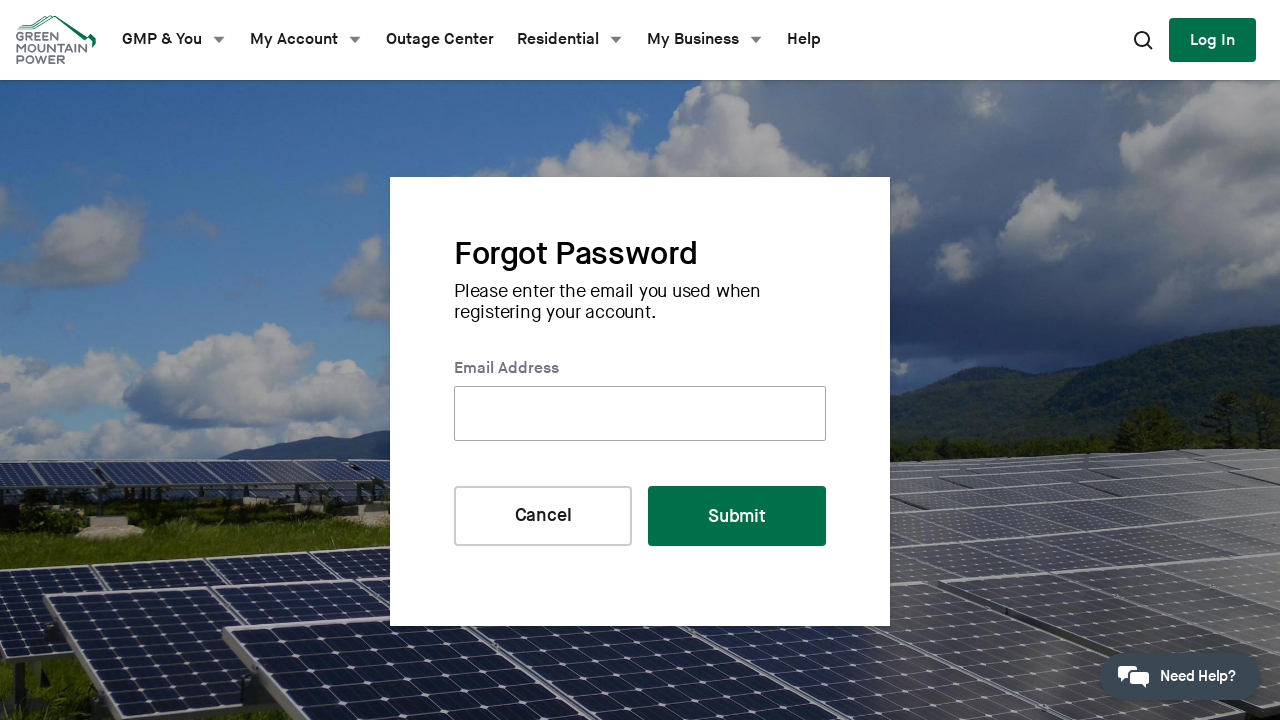